Searches for products by entering a search term, clicking the search button, and verifying that search results are displayed

Starting URL: https://automationexercise.com/

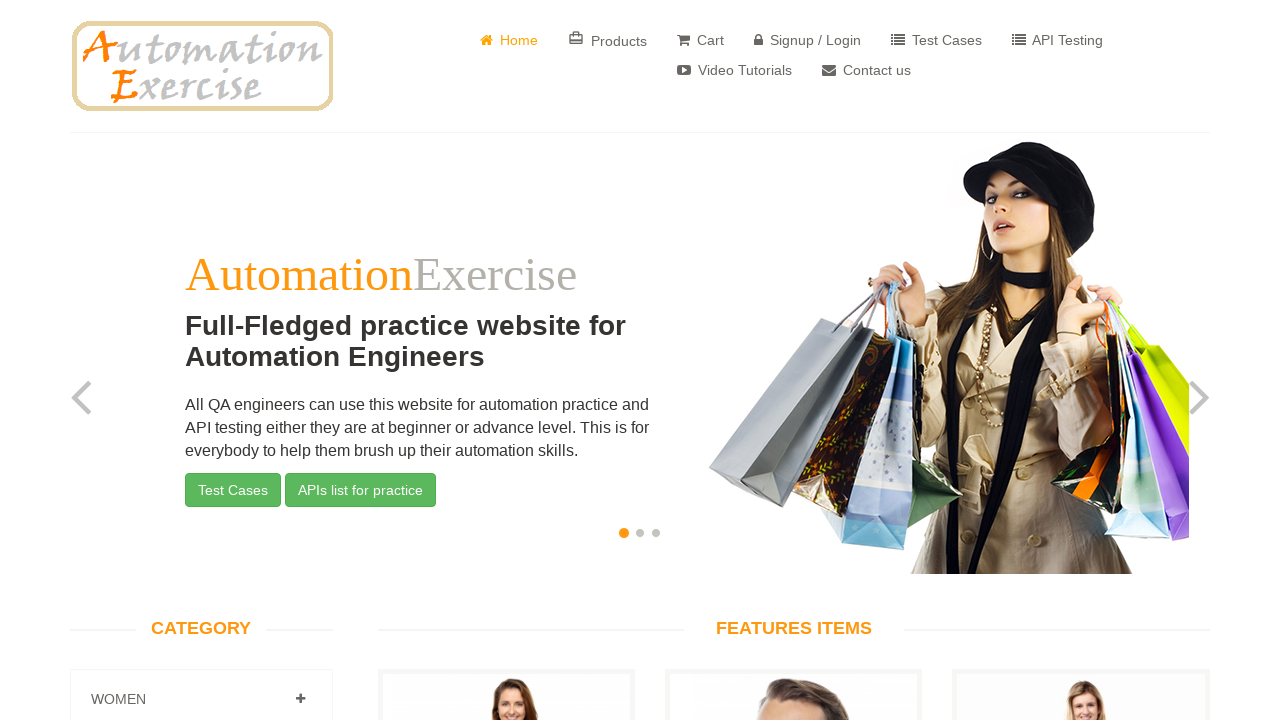

Clicked on 'Products' menu link at (608, 40) on a:has-text('Products')
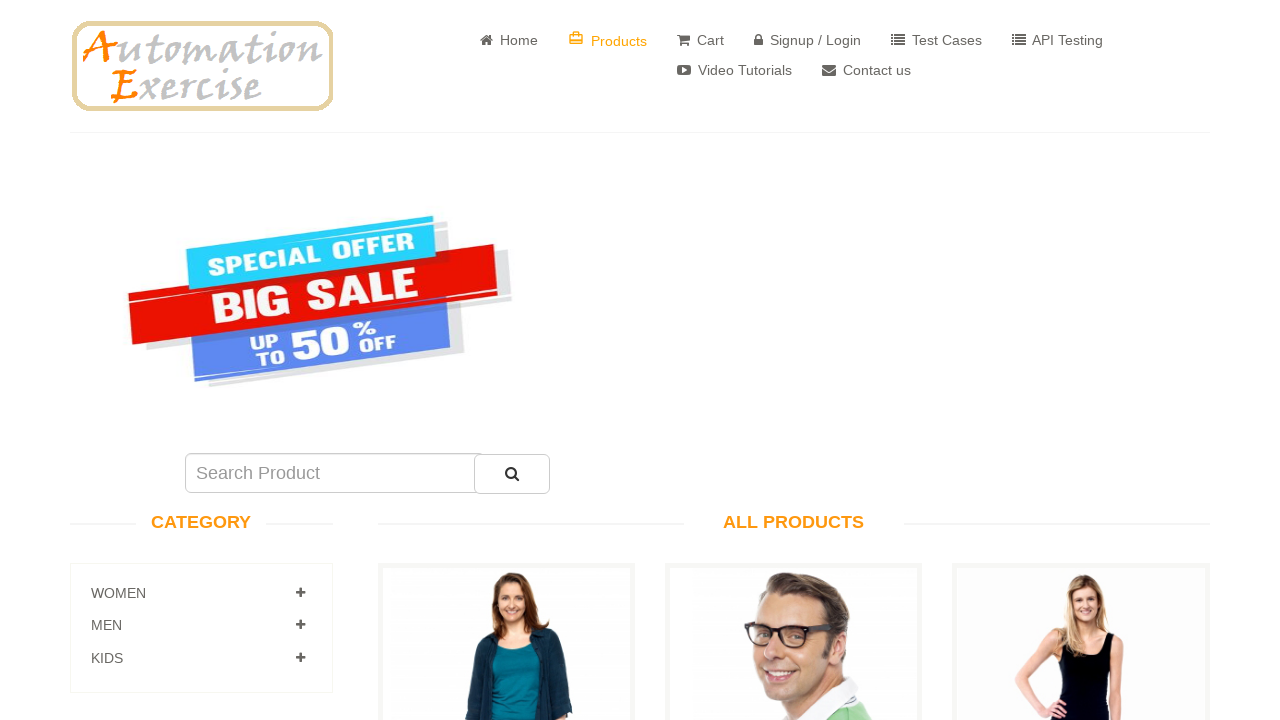

ALL PRODUCTS heading appeared
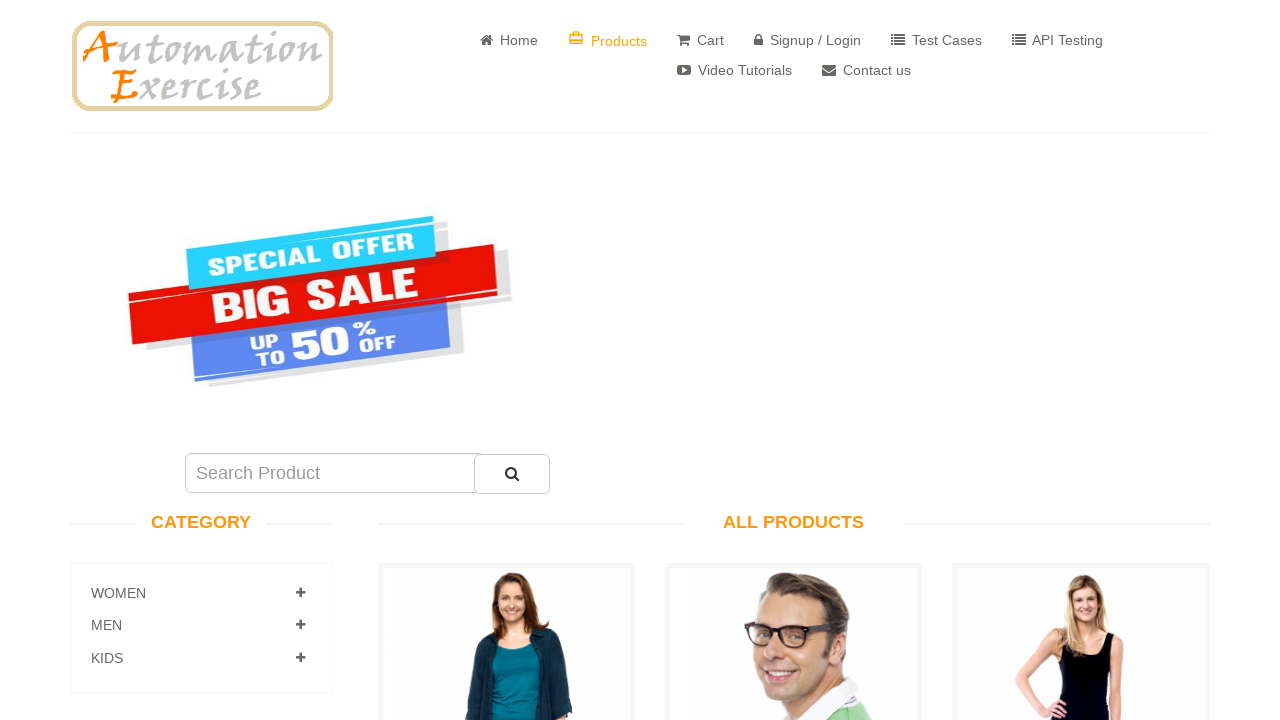

Entered search term 'Top' in search field on #search_product
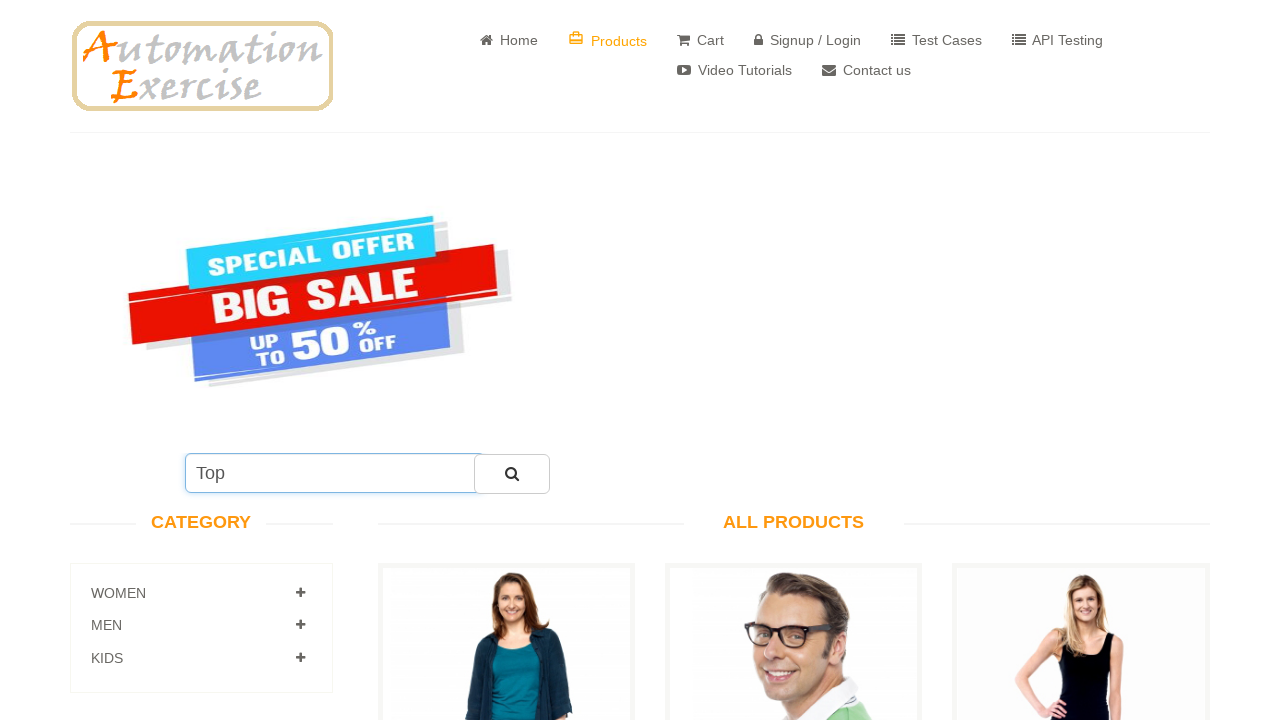

Clicked search button to submit search query at (512, 474) on #submit_search
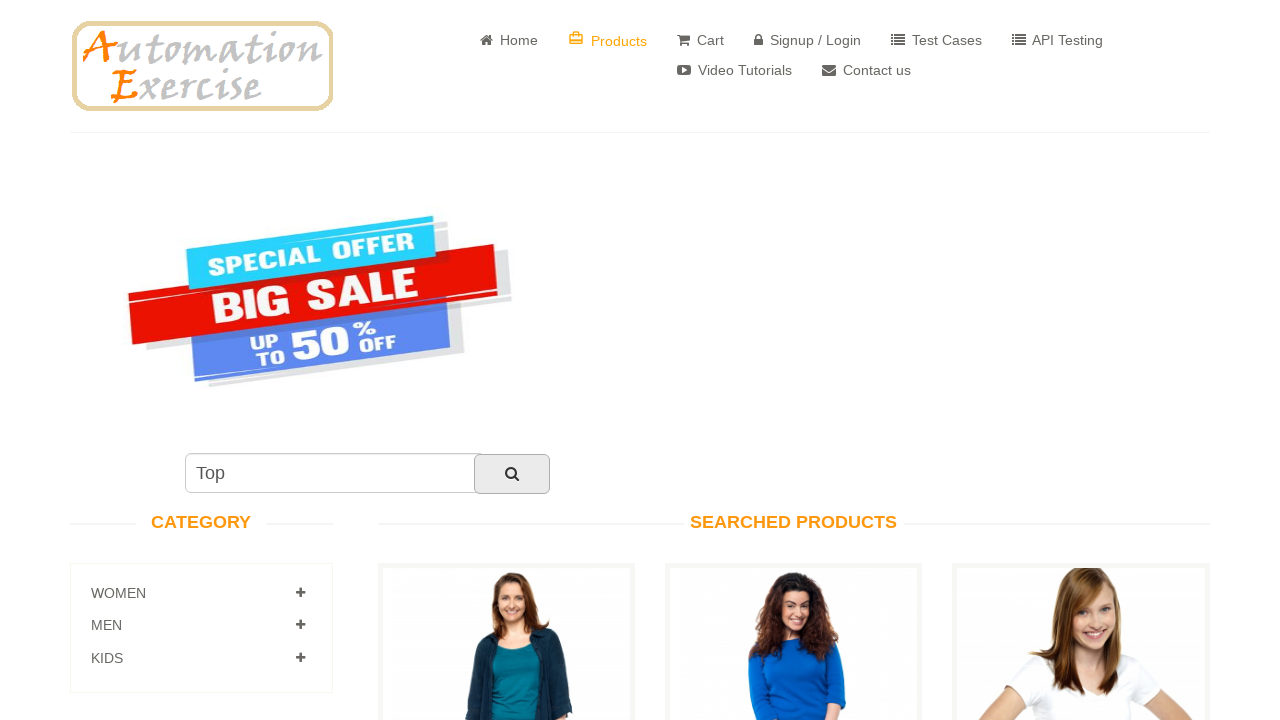

SEARCHED PRODUCTS heading appeared
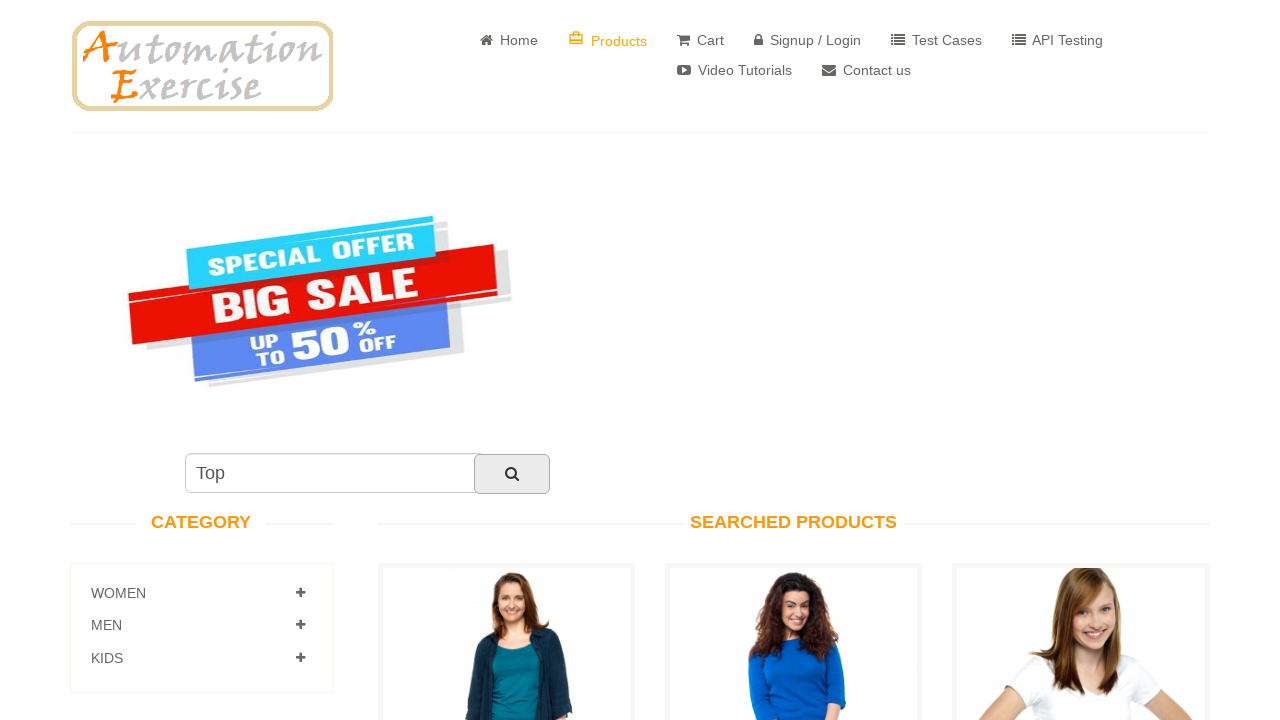

Search results displayed with product items
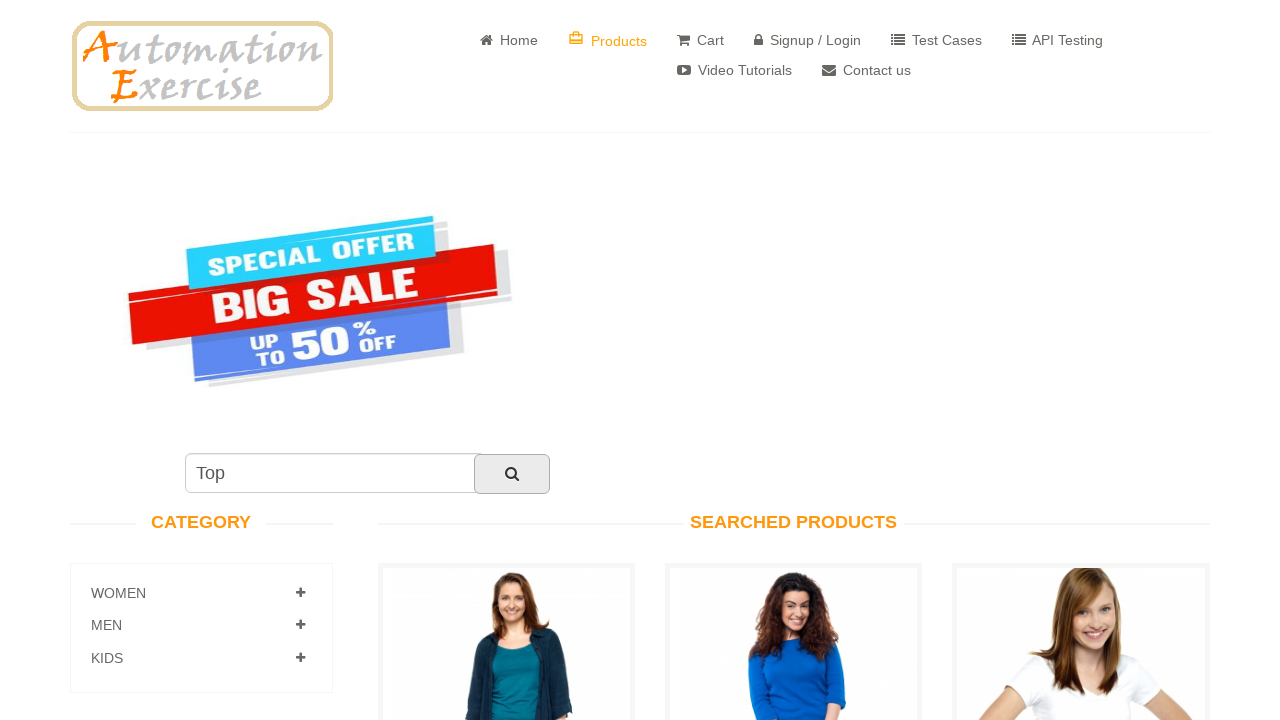

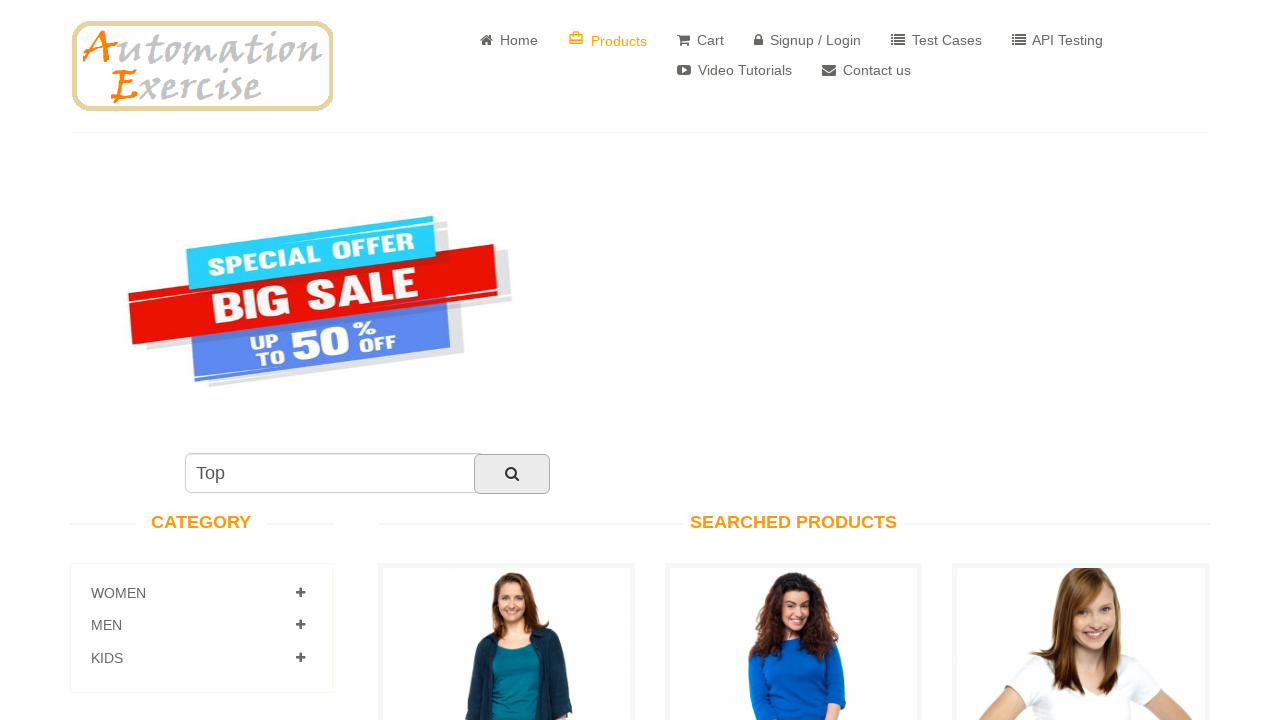